Tests dropdown selection functionality by selecting different options and verifying the selected value

Starting URL: https://the-internet.herokuapp.com/dropdown

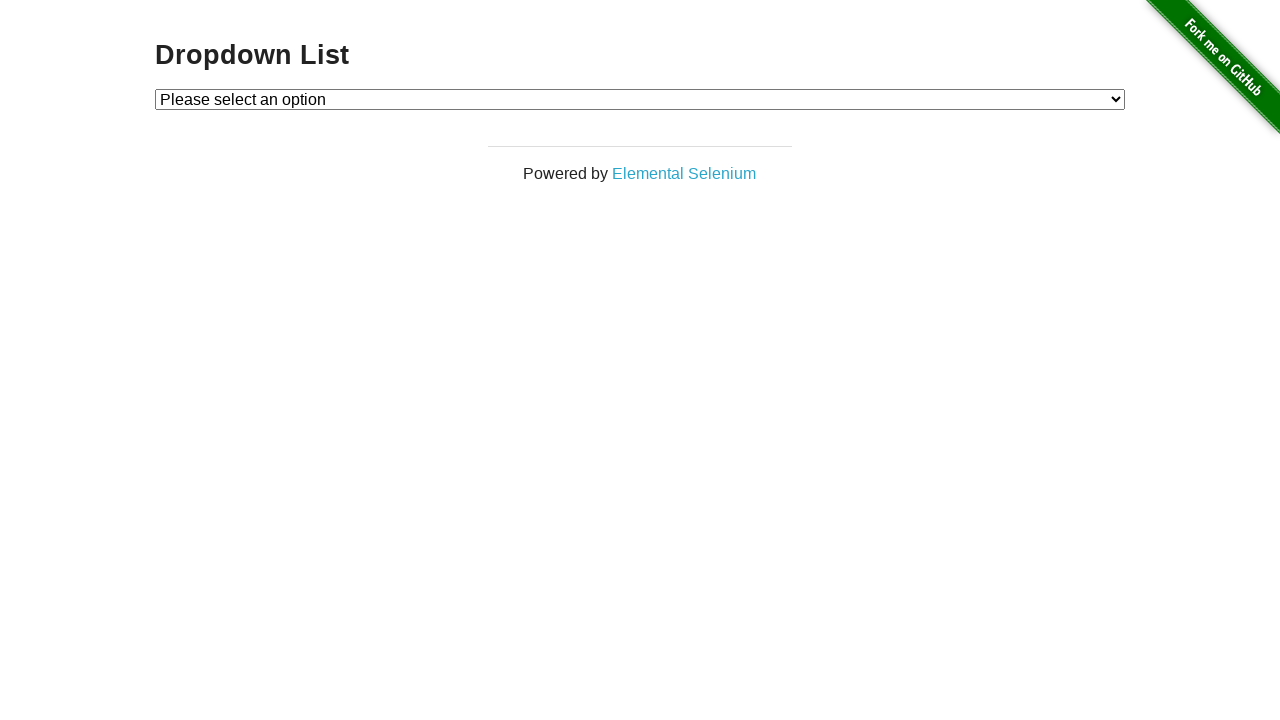

Selected first option (index 1) from dropdown on #dropdown
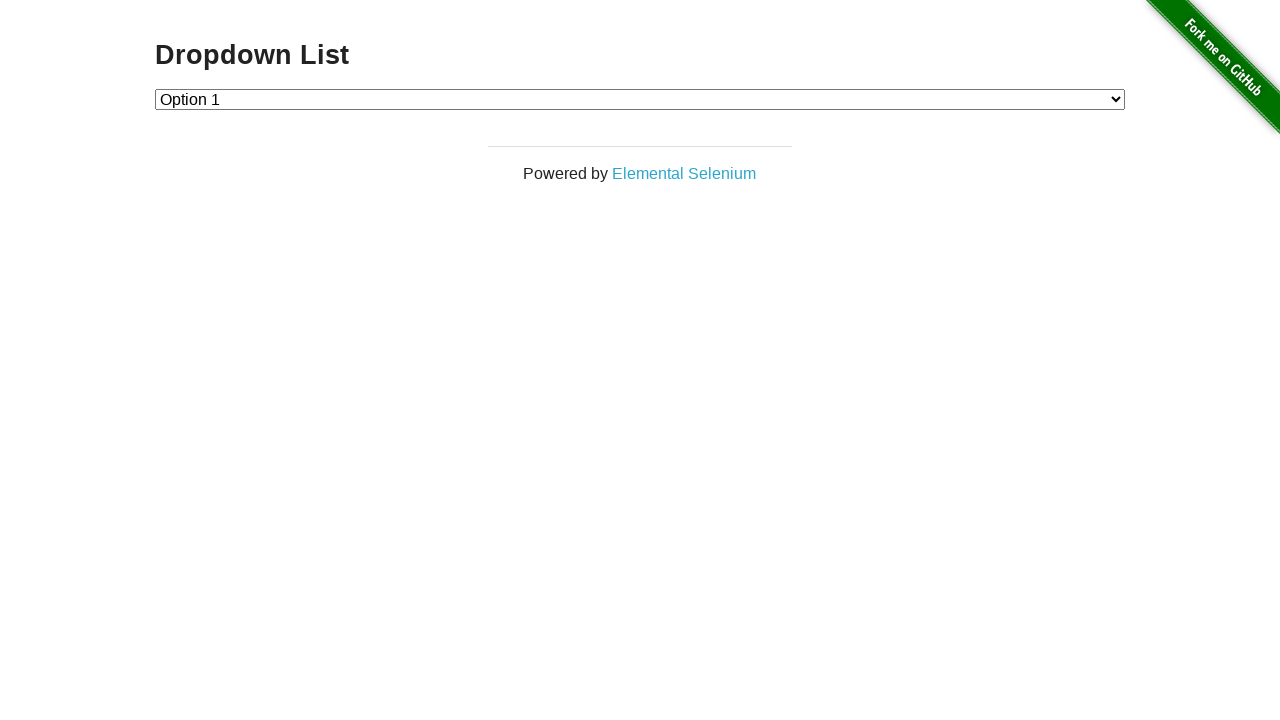

Selected second option (index 2) from dropdown on #dropdown
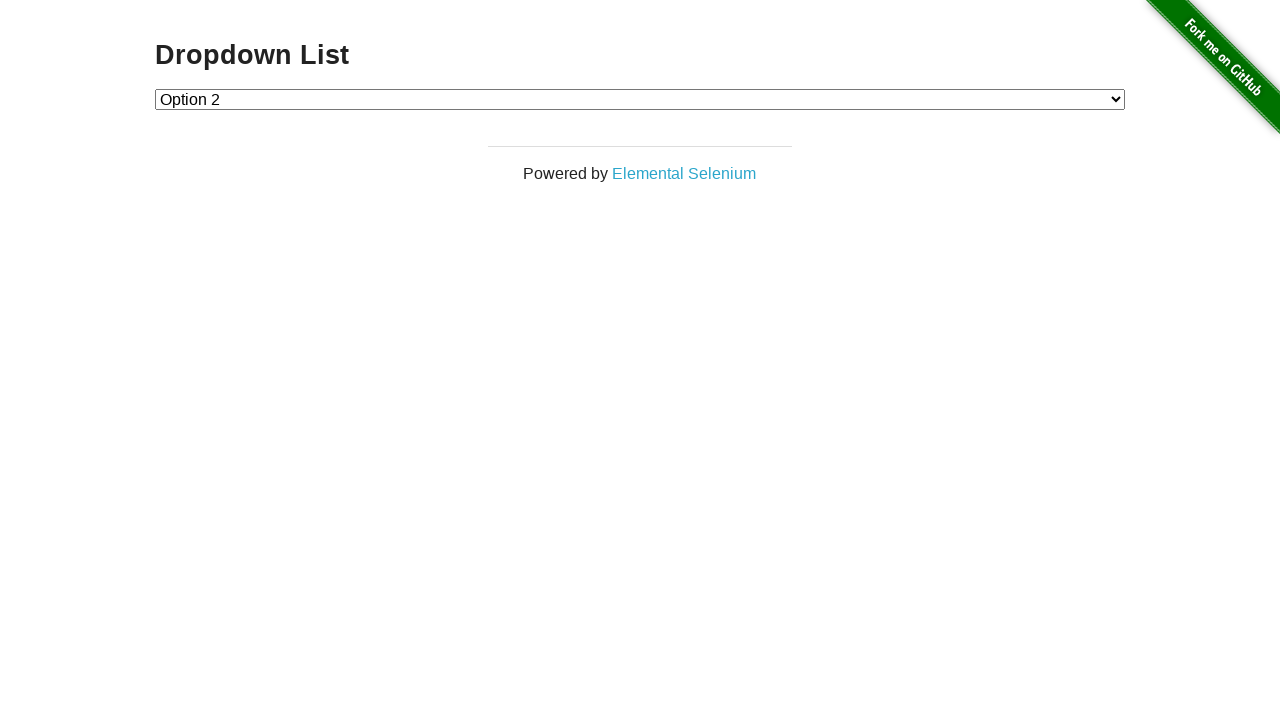

Retrieved selected option text: 'Option 2'
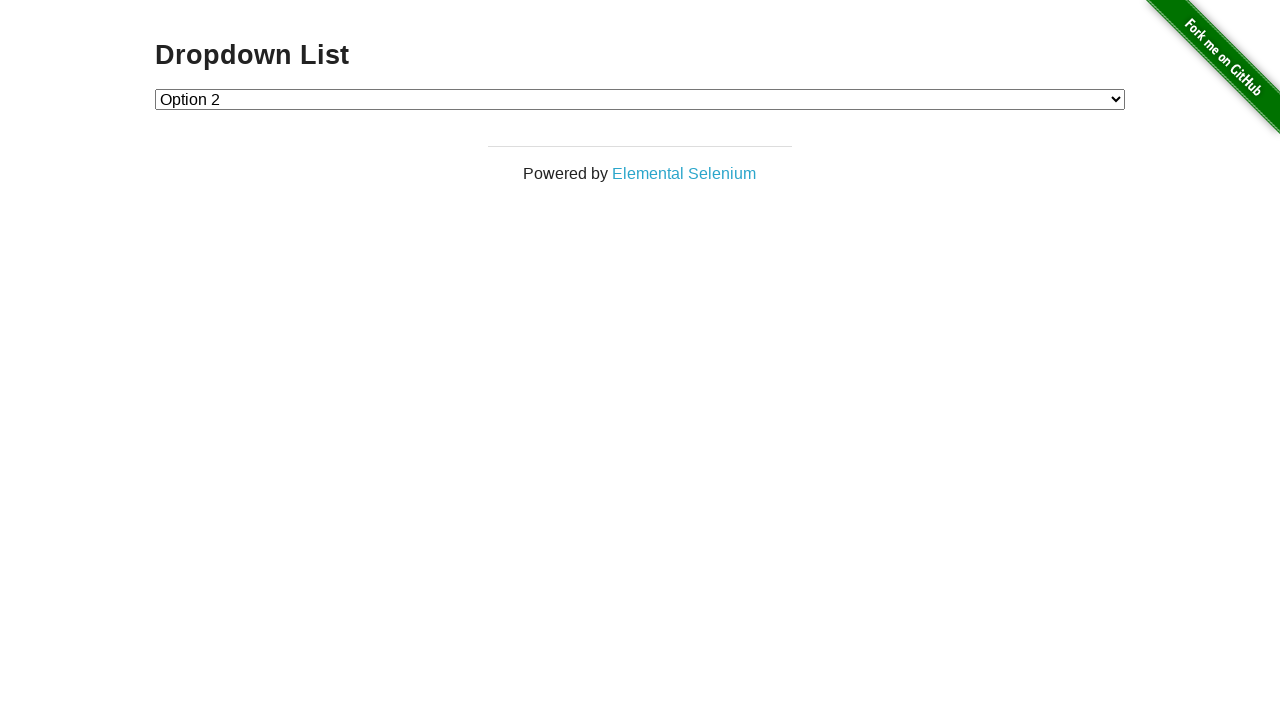

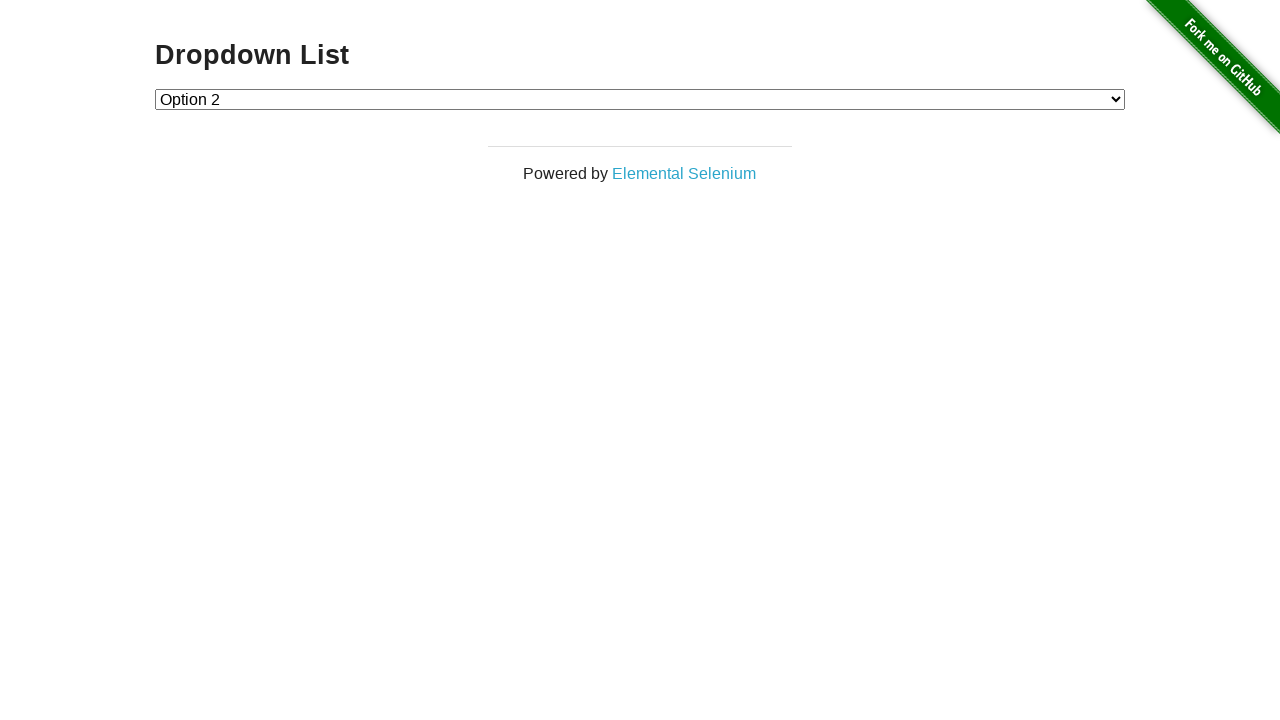